Tests the percentage calculator on calculator.net by navigating to Math Calculators, then Percent Calculators, entering values 10 and 50, and verifying the result equals 5.

Starting URL: http://www.calculator.net

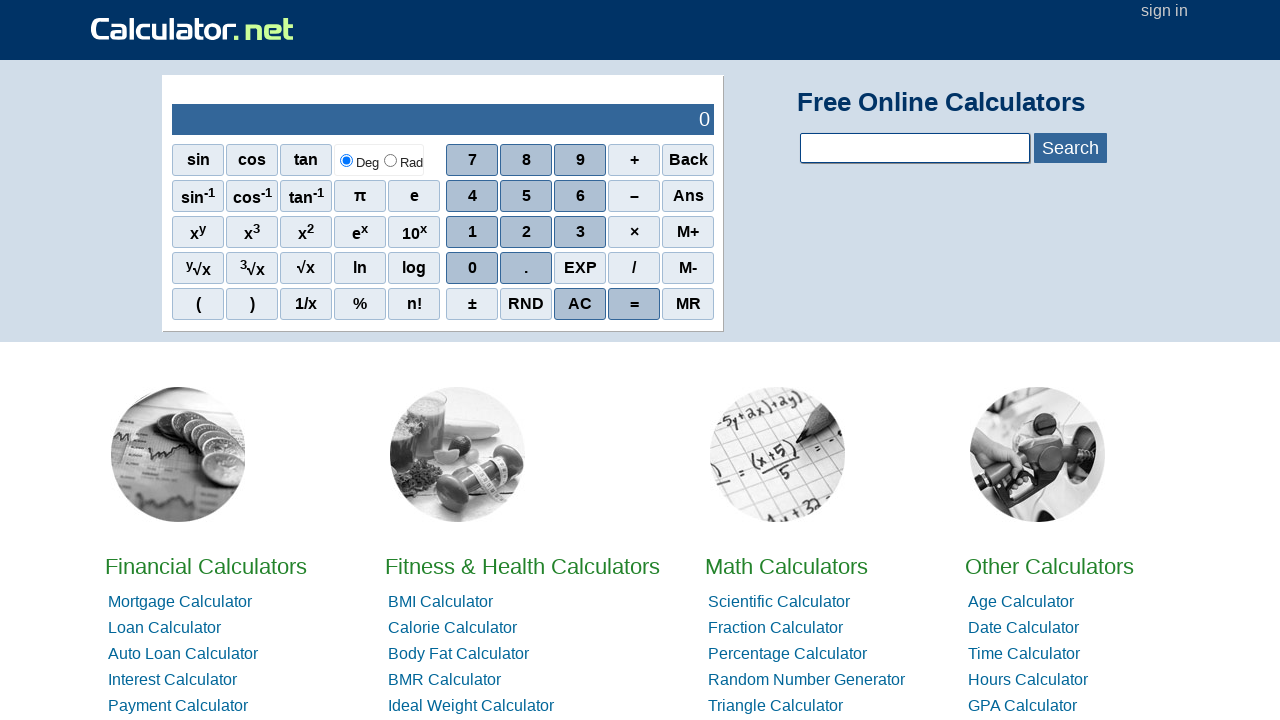

Clicked on Math Calculators link at (786, 566) on xpath=//a[contains(text(), 'Math') and contains(text(), 'Calculator')]
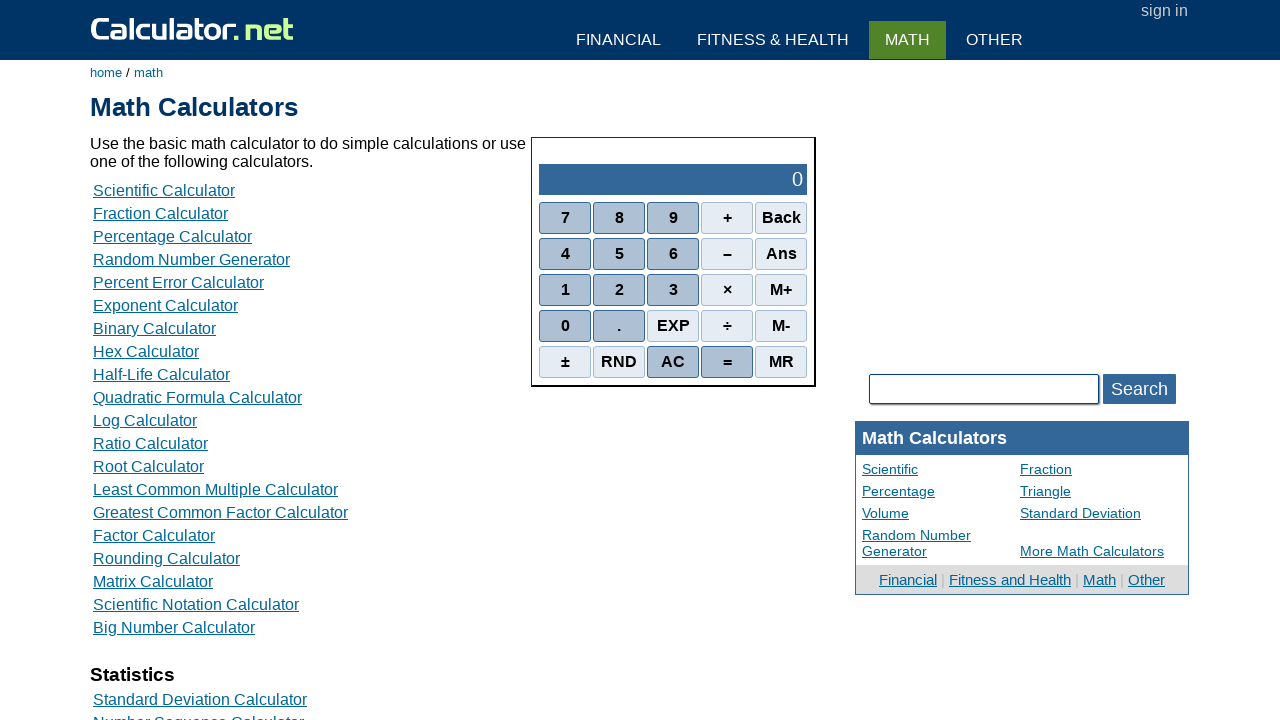

Clicked on Percent Calculators link at (172, 236) on xpath=//a[contains(text(), 'Percent') and contains(text(), 'Calculator')]
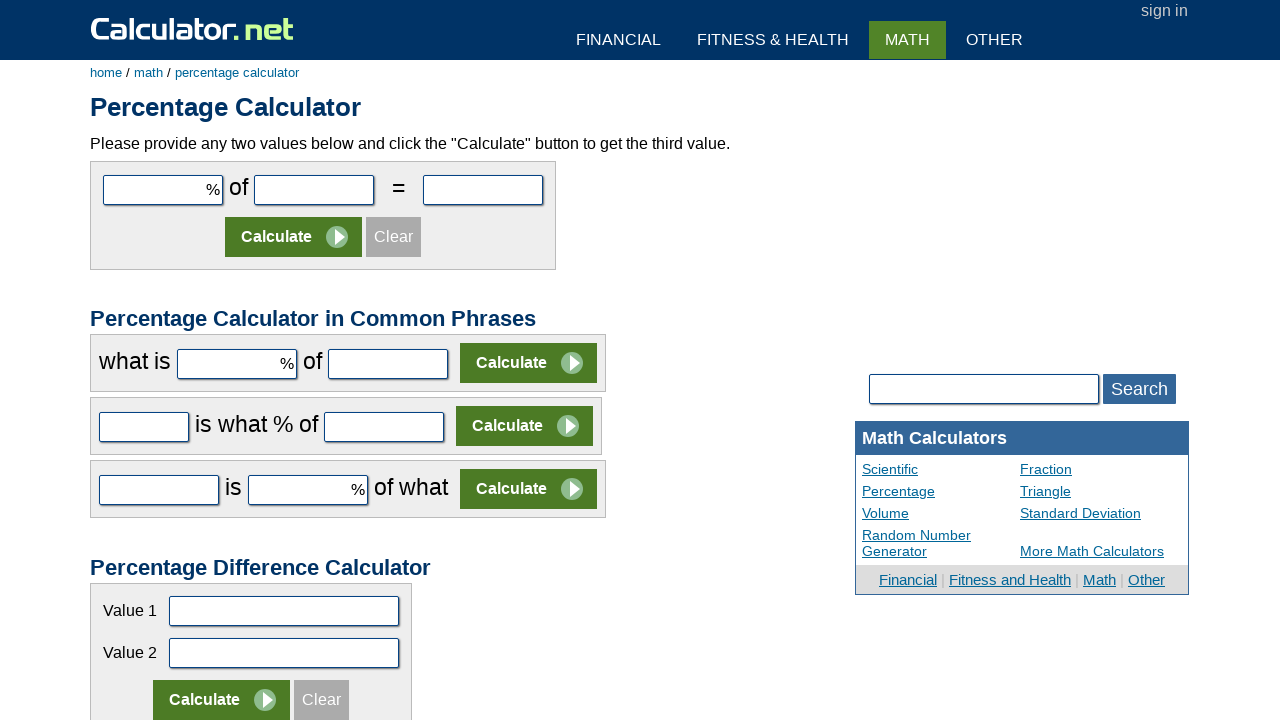

Entered value 10 in first number field on #cpar1
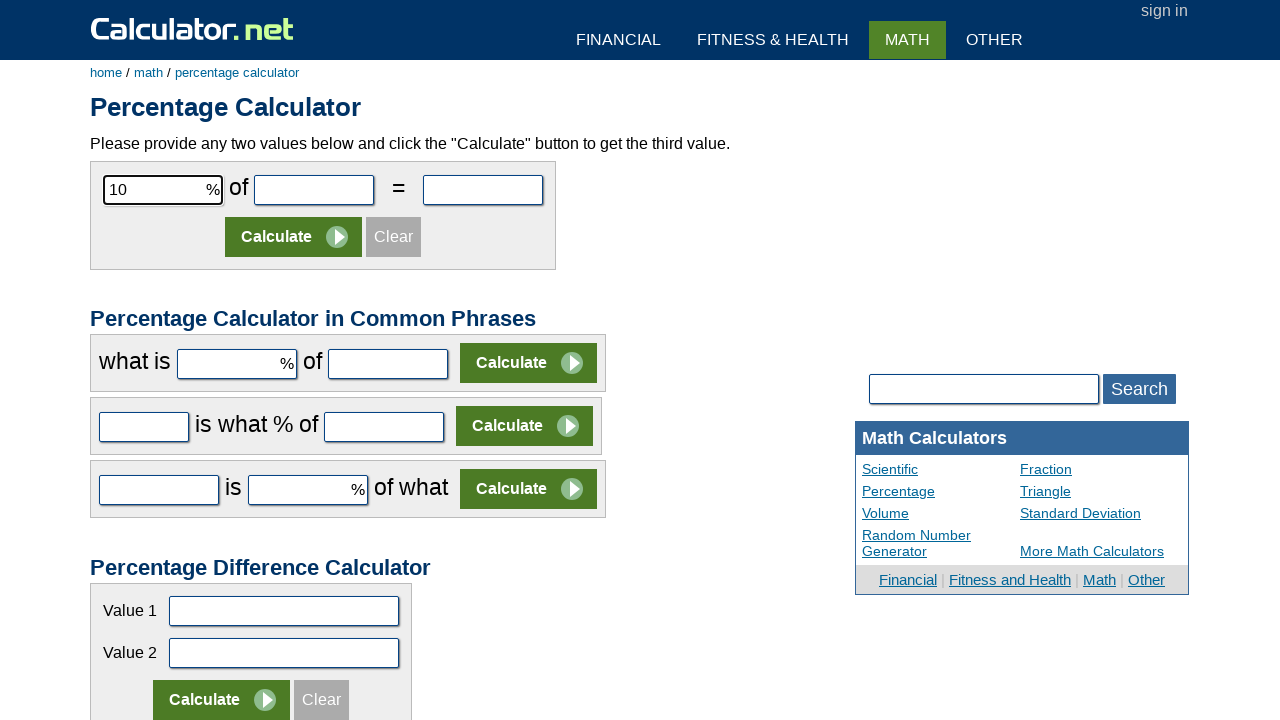

Entered value 50 in second number field on #cpar2
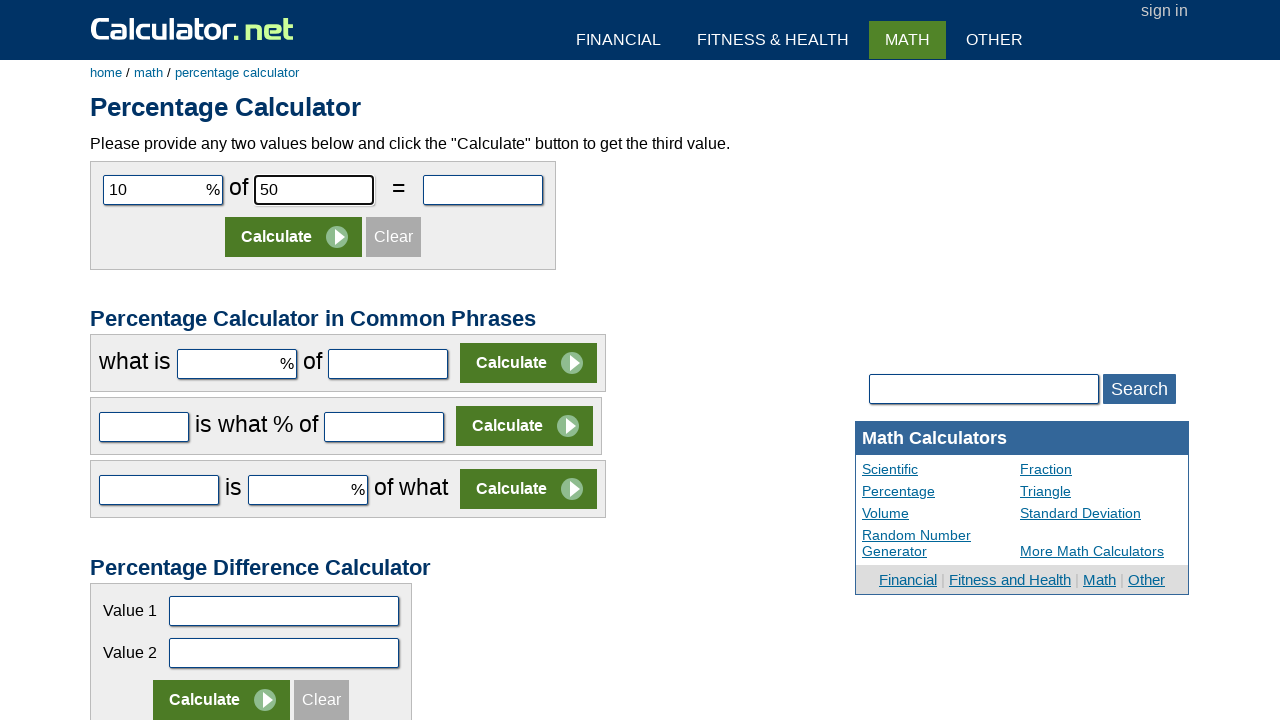

Clicked Calculate button at (294, 237) on input[value='Calculate']
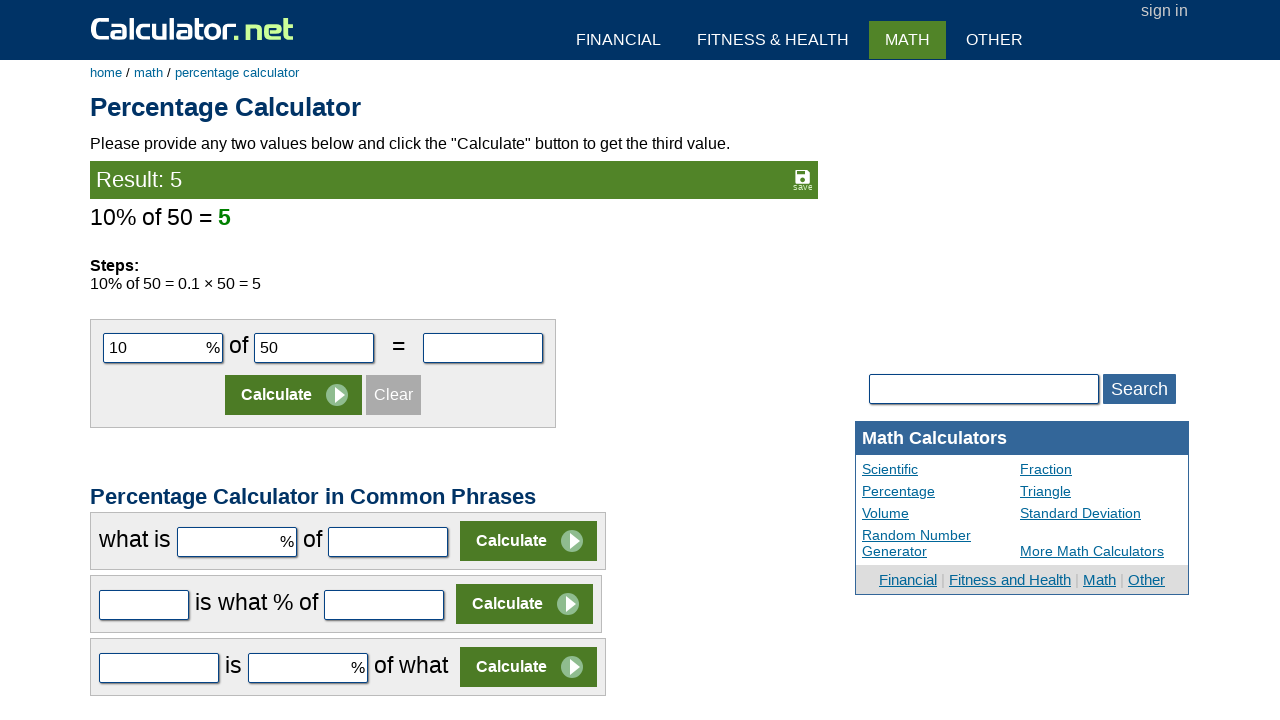

Result verified: 5 appears on the page
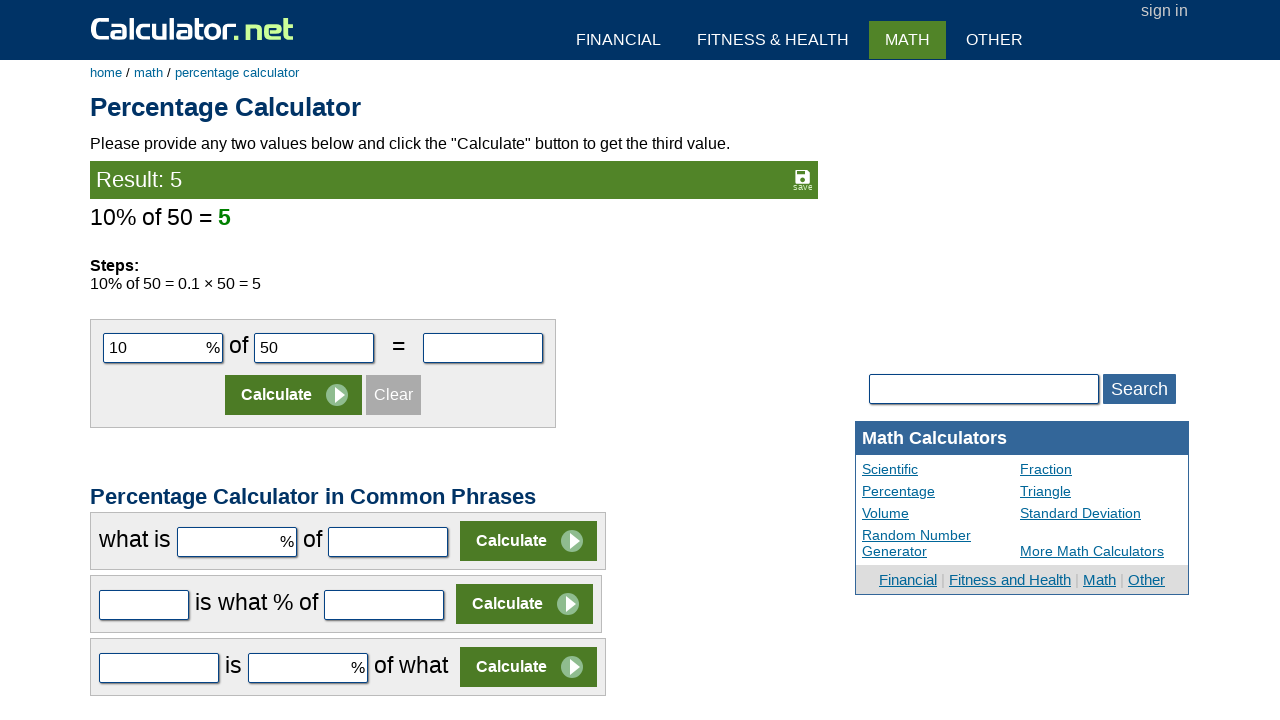

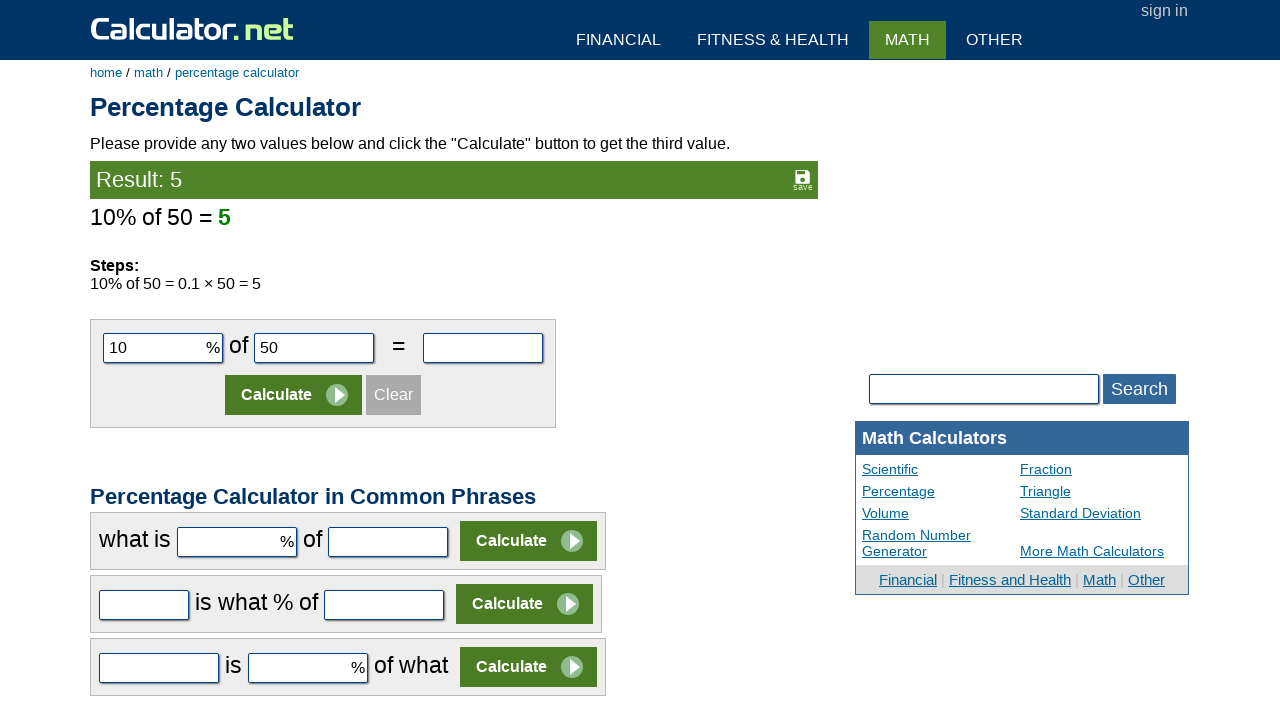